Tests a date picker component by entering a date value and pressing Enter to confirm the selection

Starting URL: https://formy-project.herokuapp.com/datepicker

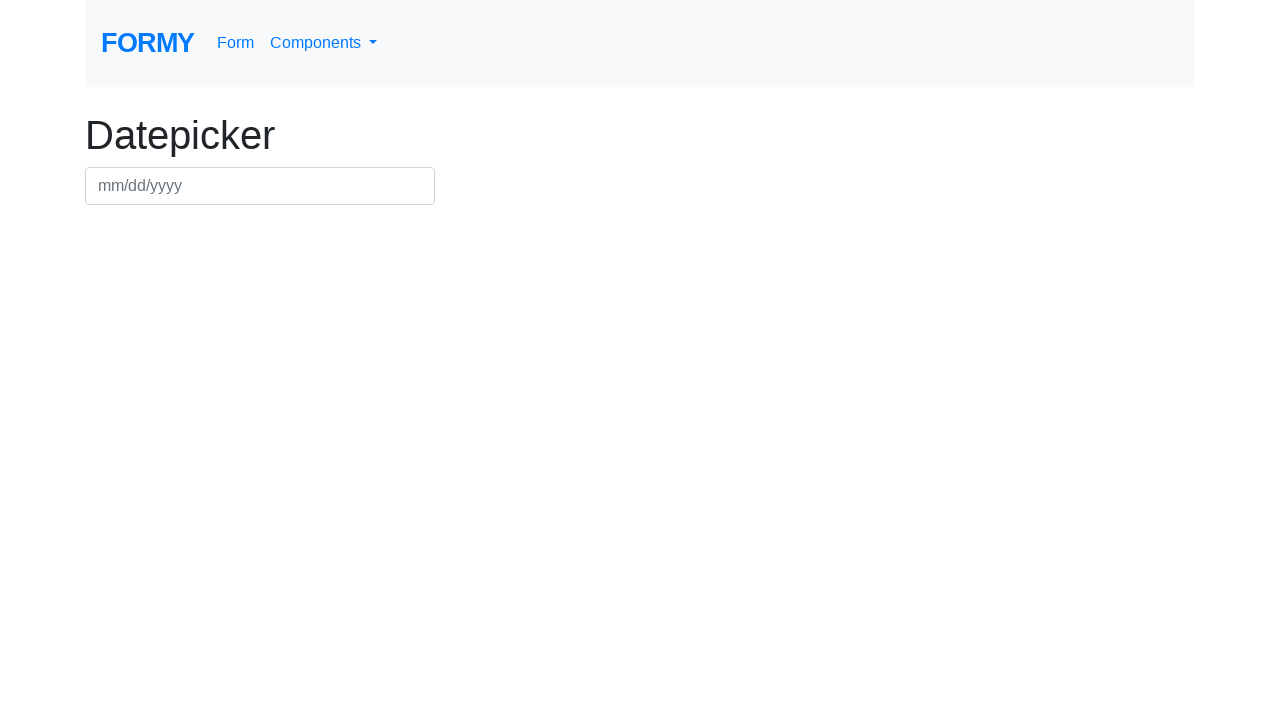

Filled datepicker input with date '03/03/2023' on #datepicker
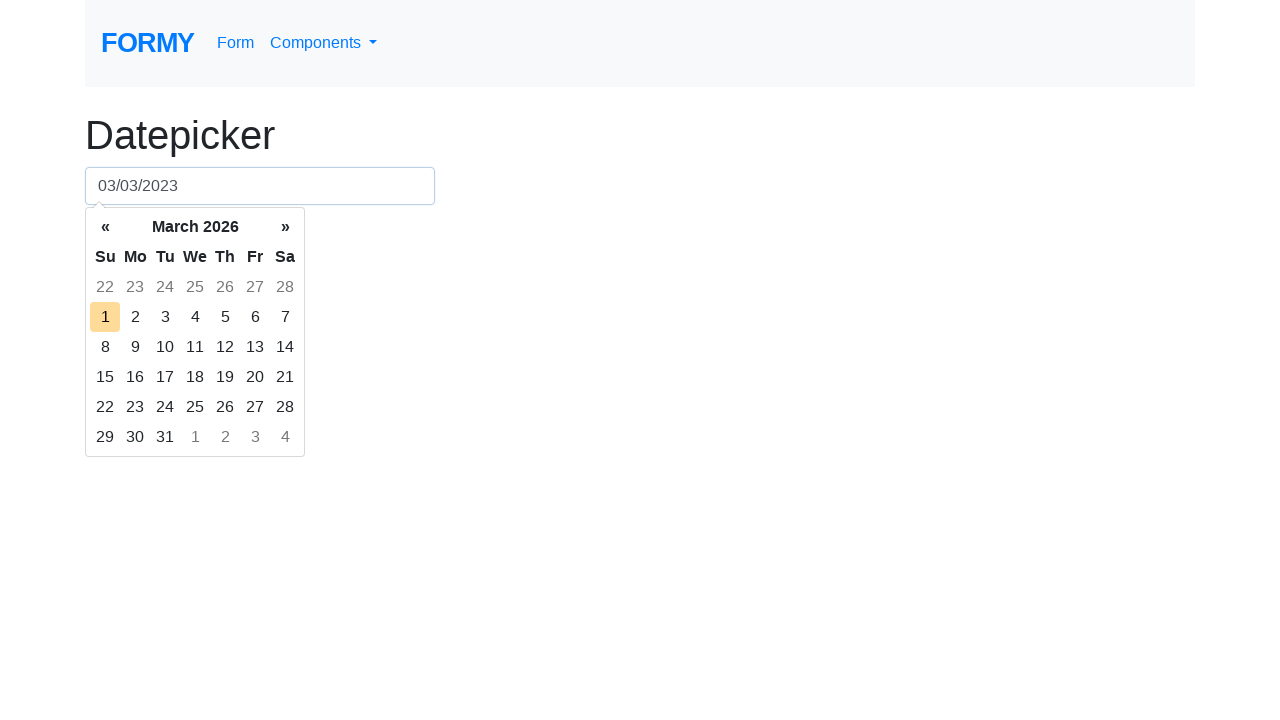

Pressed Enter to confirm date selection on #datepicker
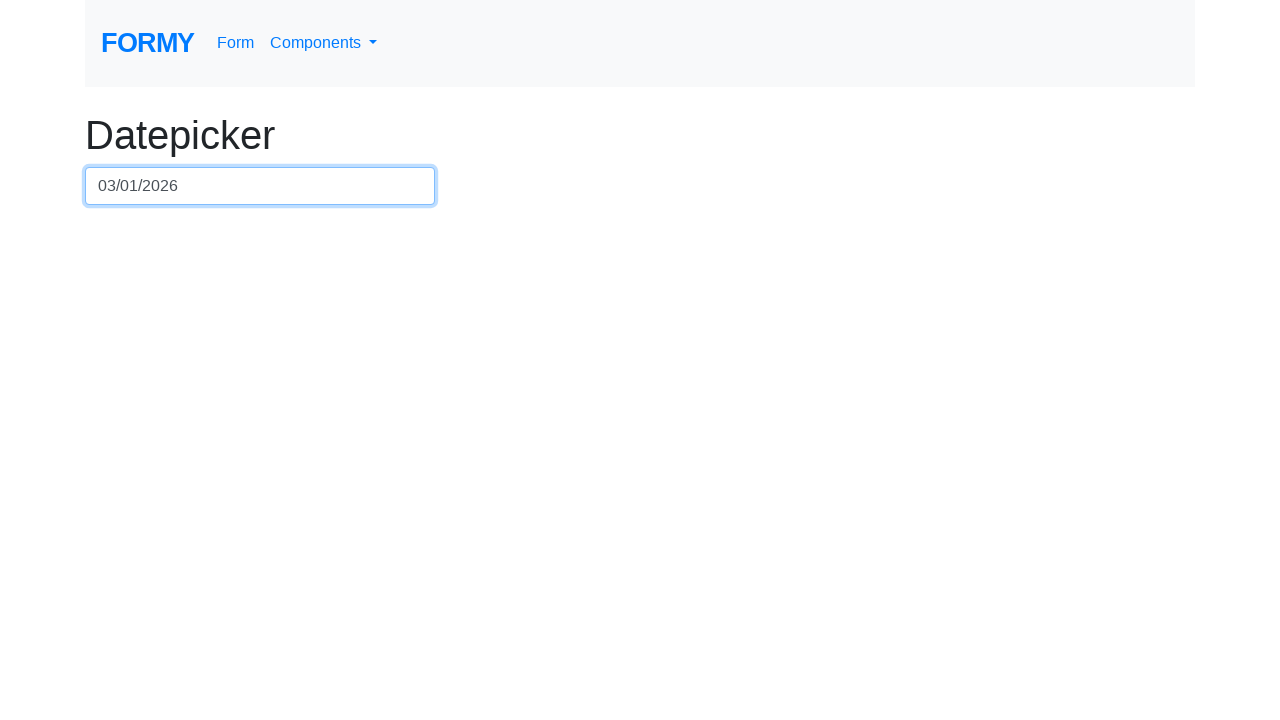

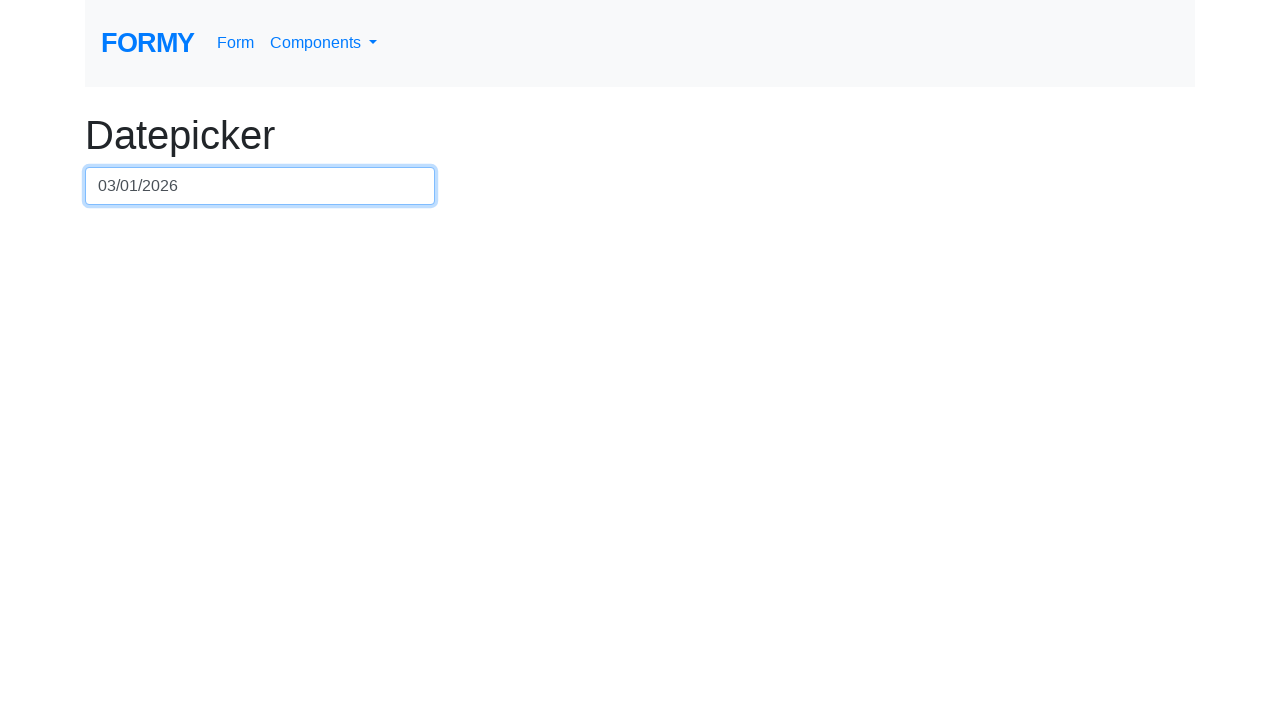